Tests sorting the Due column in descending order by clicking the column header twice.

Starting URL: http://the-internet.herokuapp.com/tables

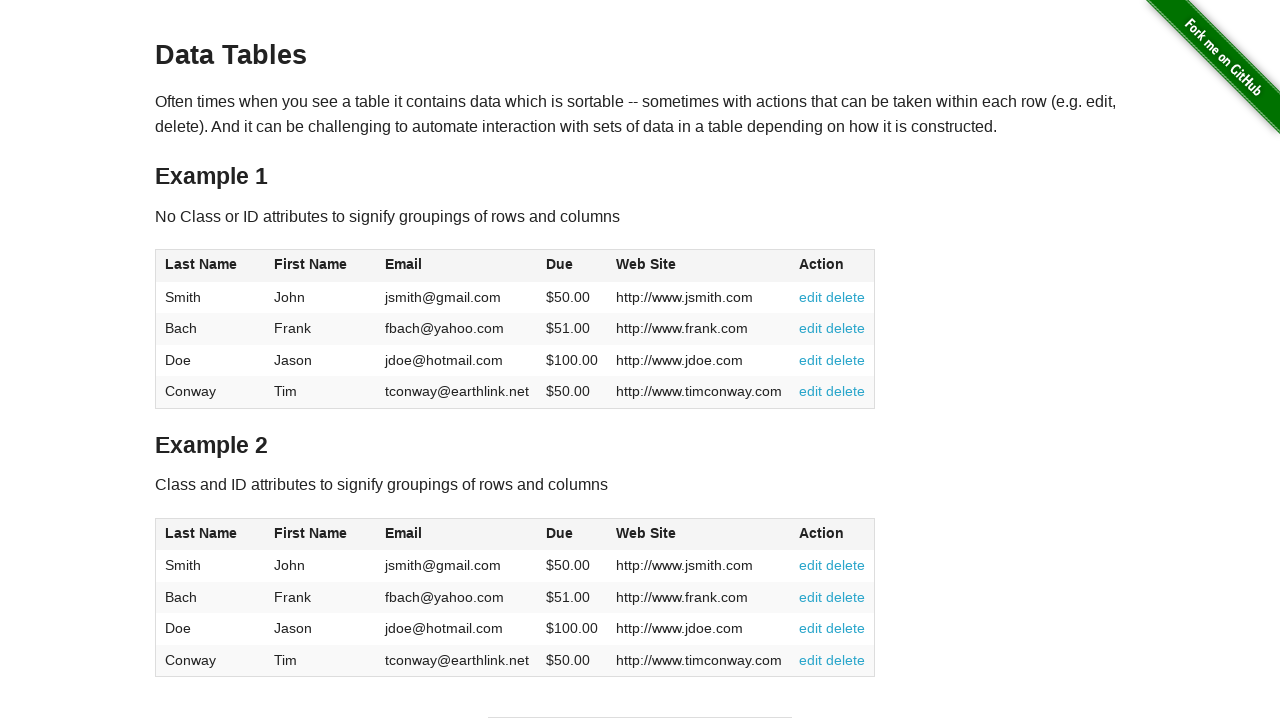

Clicked Due column header (first click) at (572, 266) on #table1 thead tr th:nth-of-type(4)
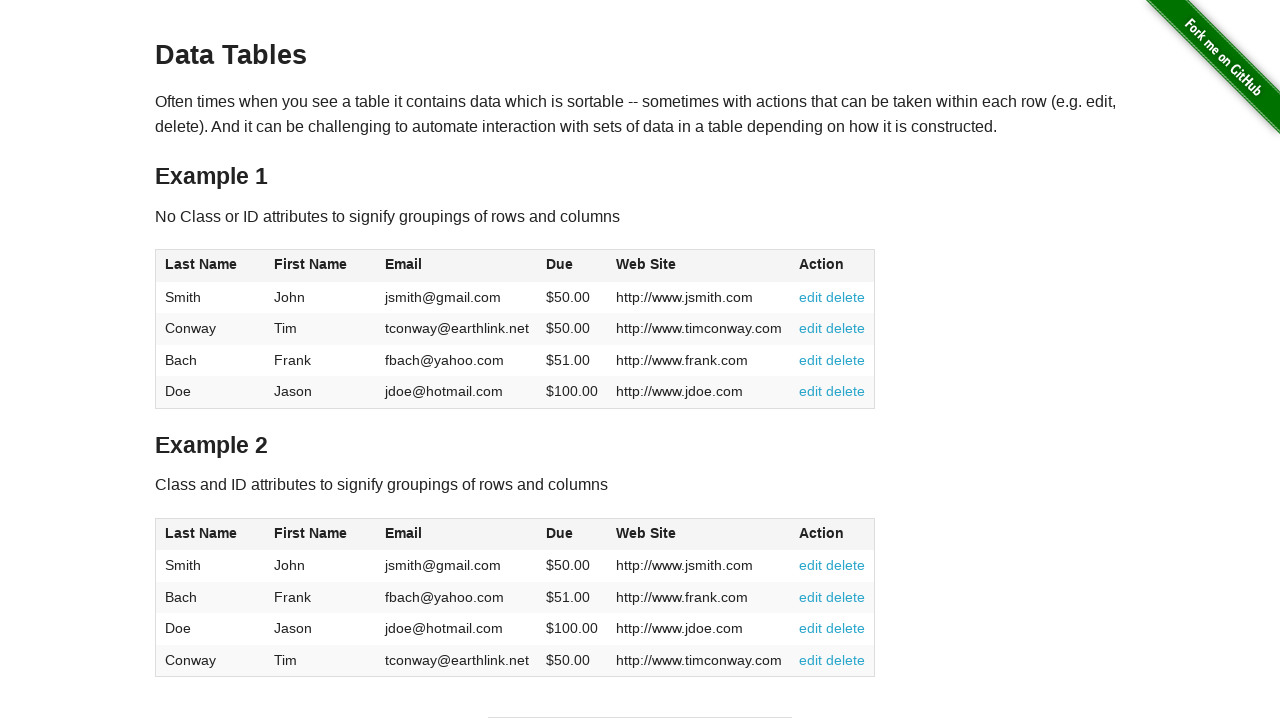

Clicked Due column header (second click) to sort descending at (572, 266) on #table1 thead tr th:nth-of-type(4)
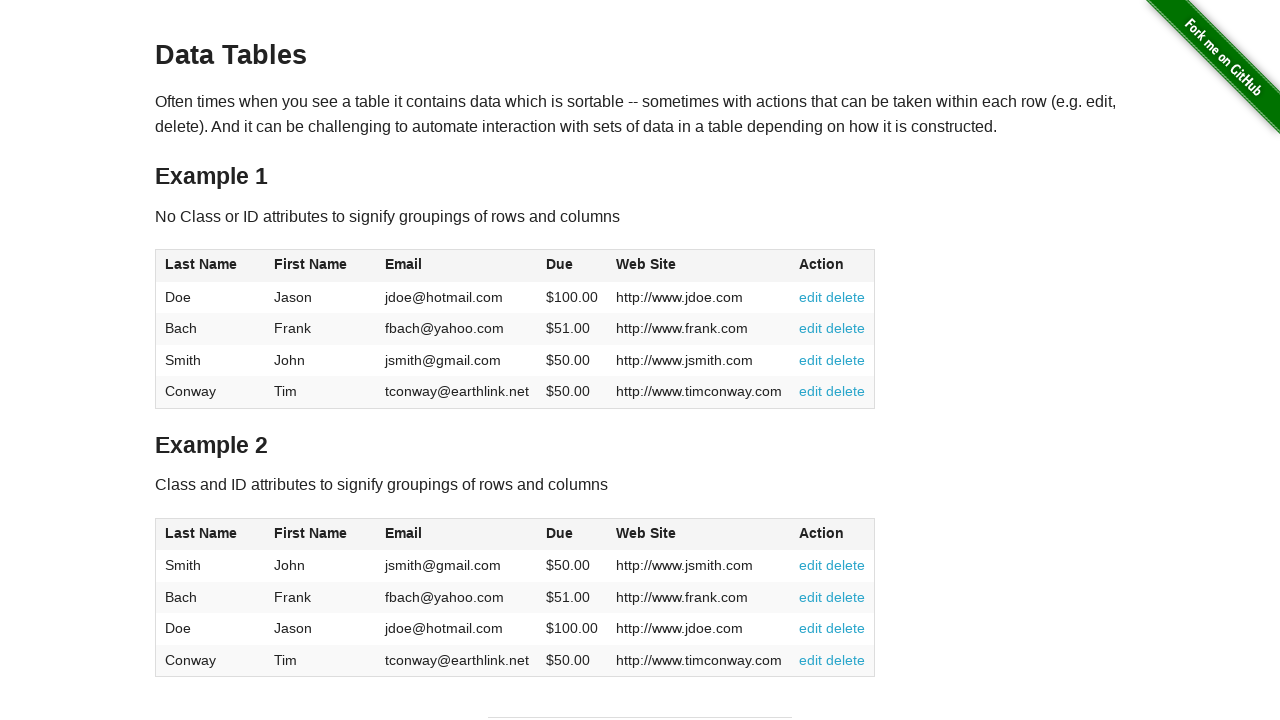

Table updated with descending sort applied to Due column
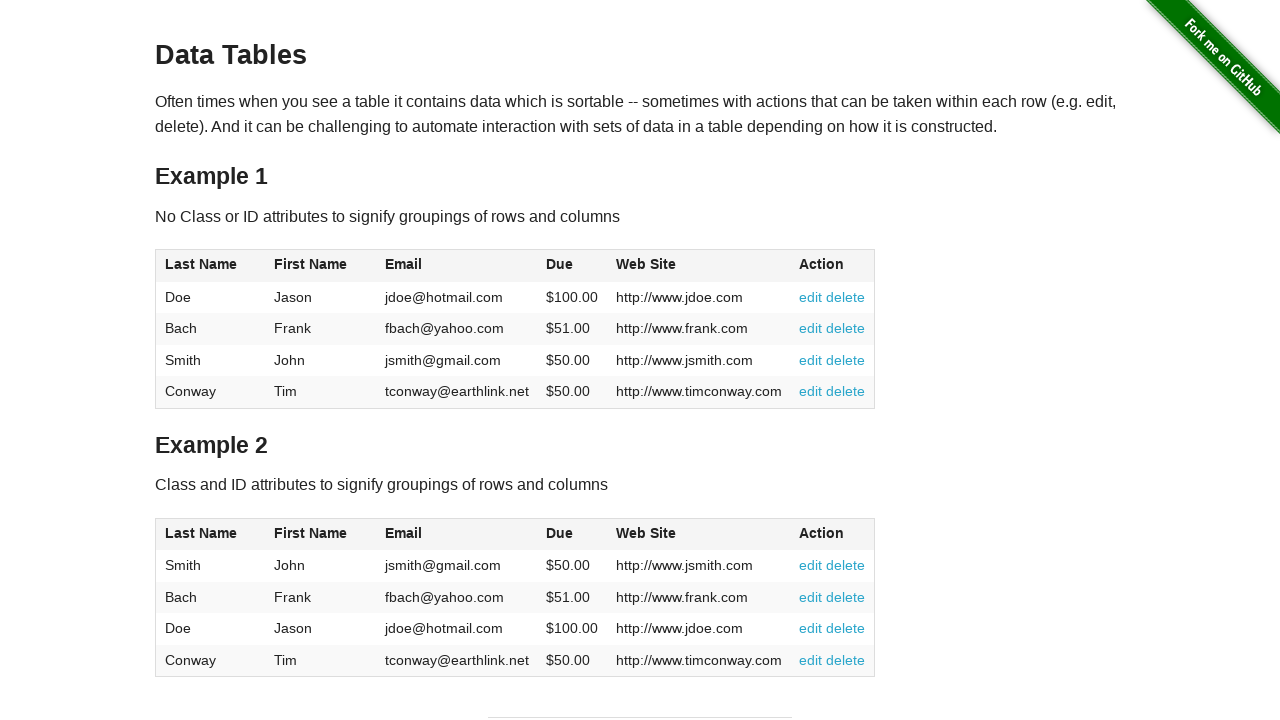

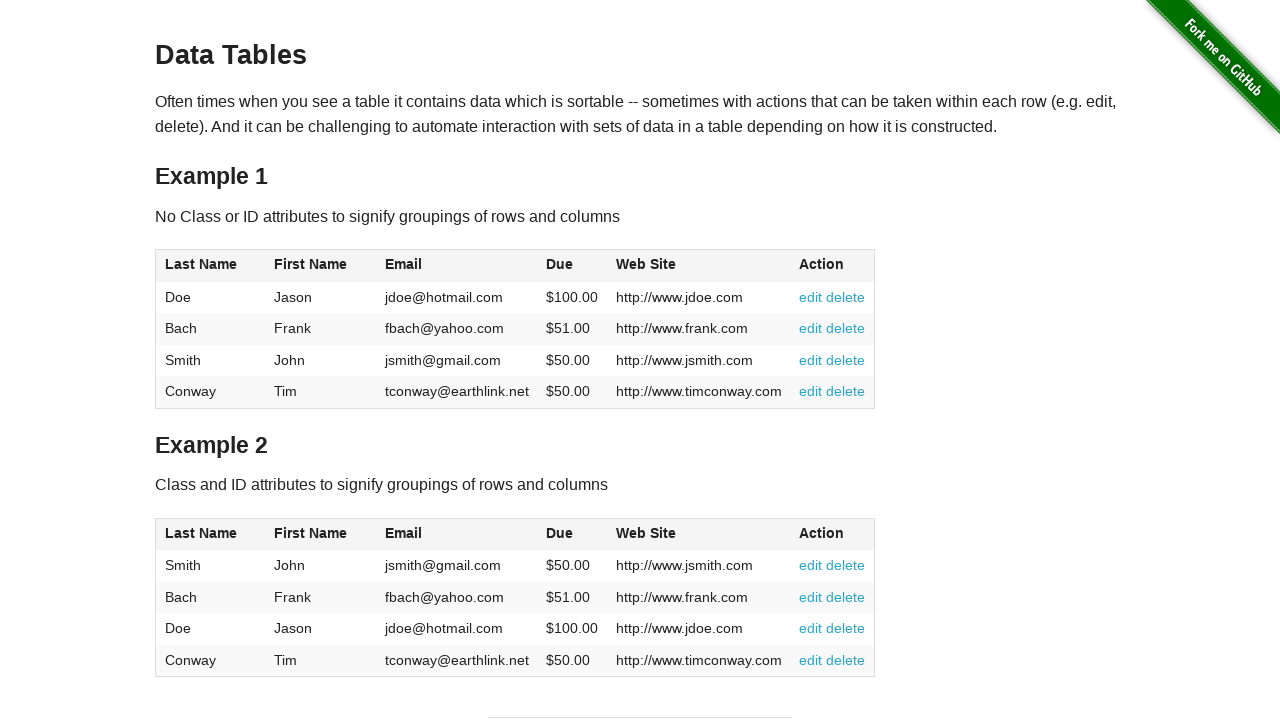